Tests form interaction and drag-and-drop functionality on a sample testing site by filling a text field, clicking a button, and dragging an image to a target area

Starting URL: https://artoftesting.com/samplesiteforselenium

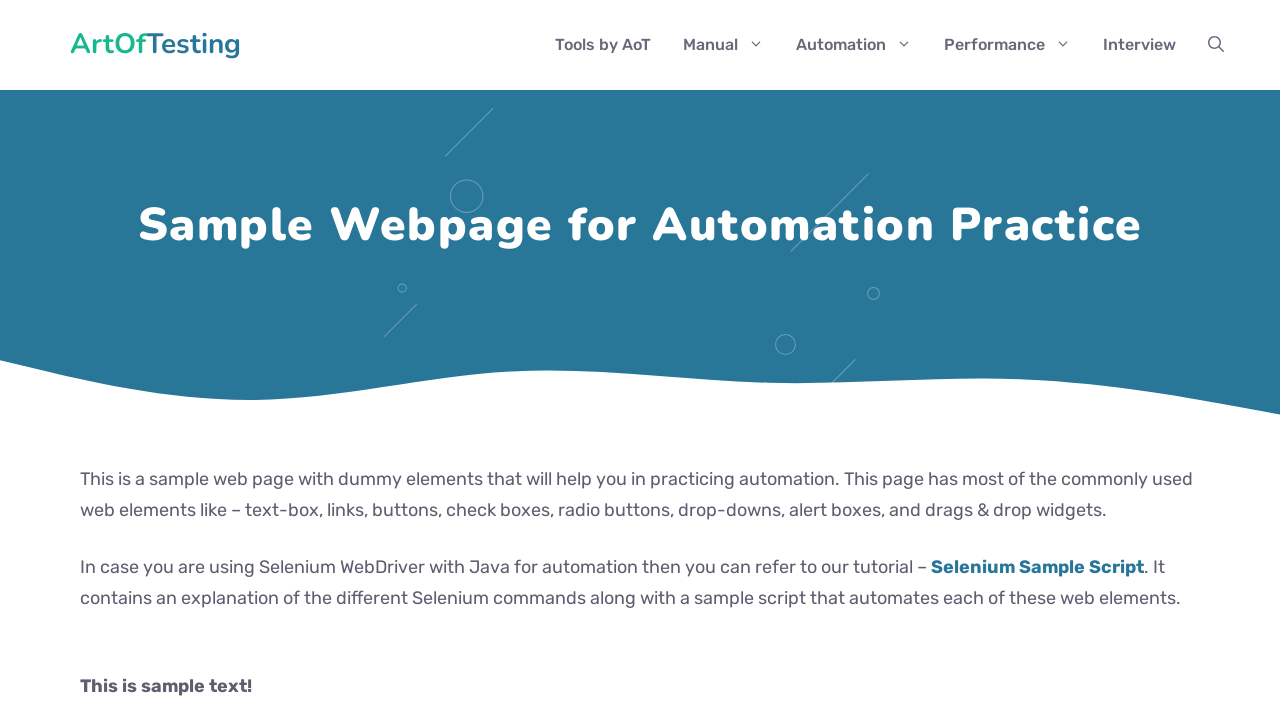

Filled first name field with 'Suhel Khanexit' on #fname
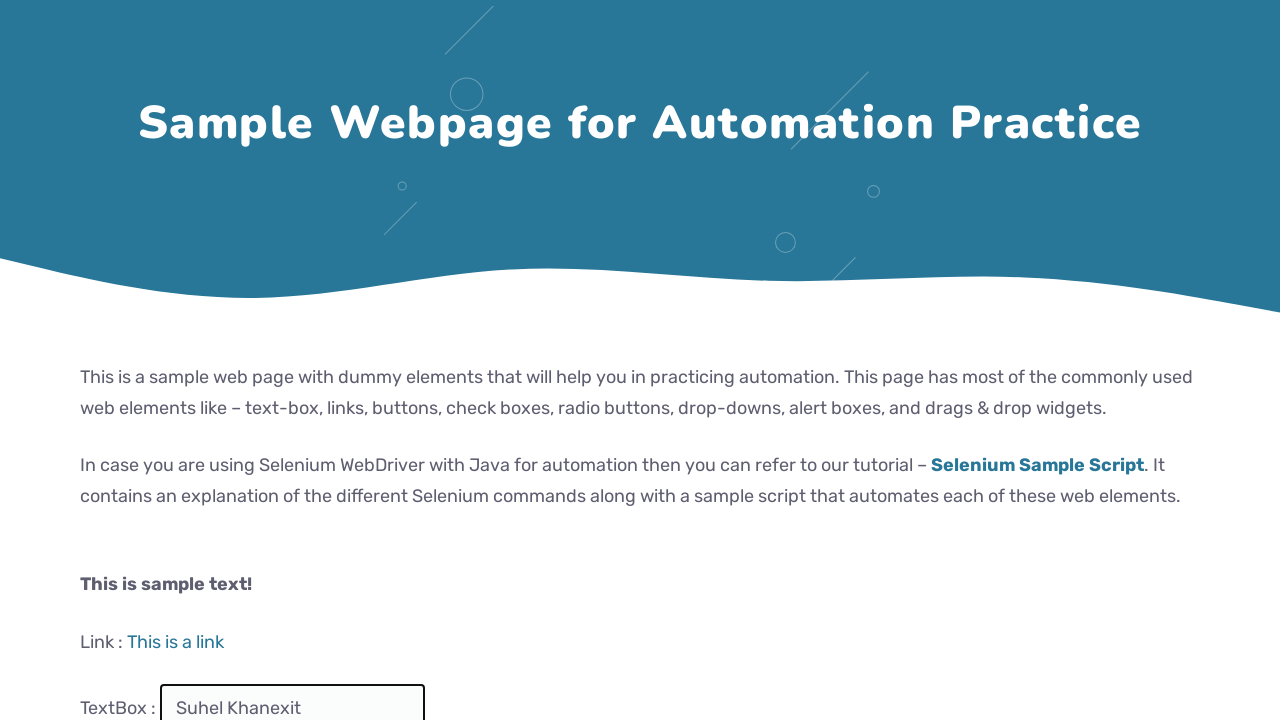

Clicked the action button at (202, 360) on #idOfButton
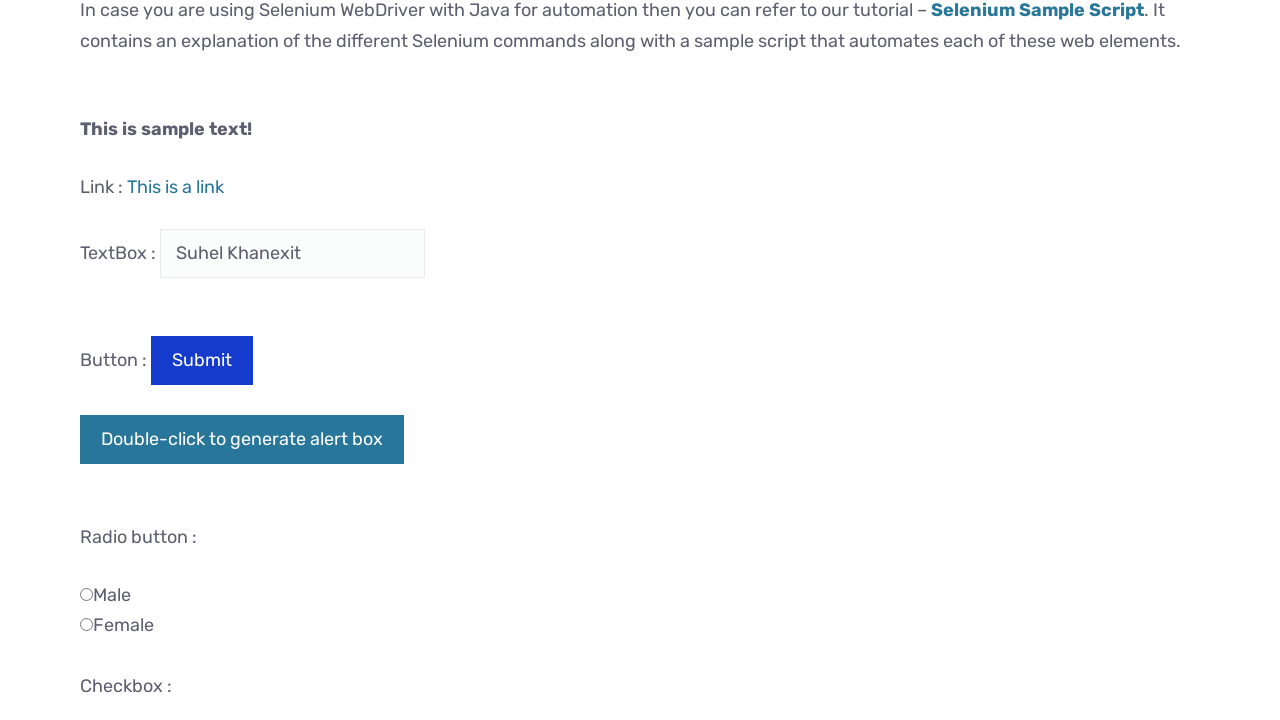

Scrolled down the page to 2000px
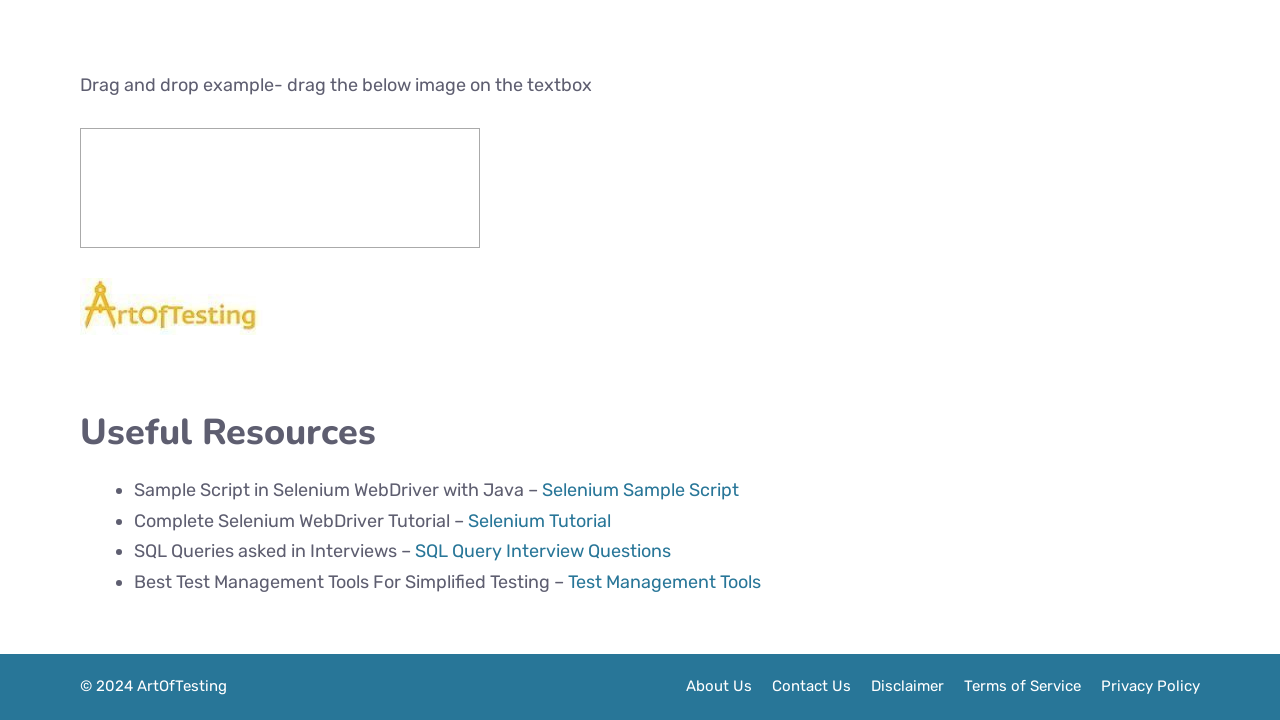

Dragged image to target area at (280, 188)
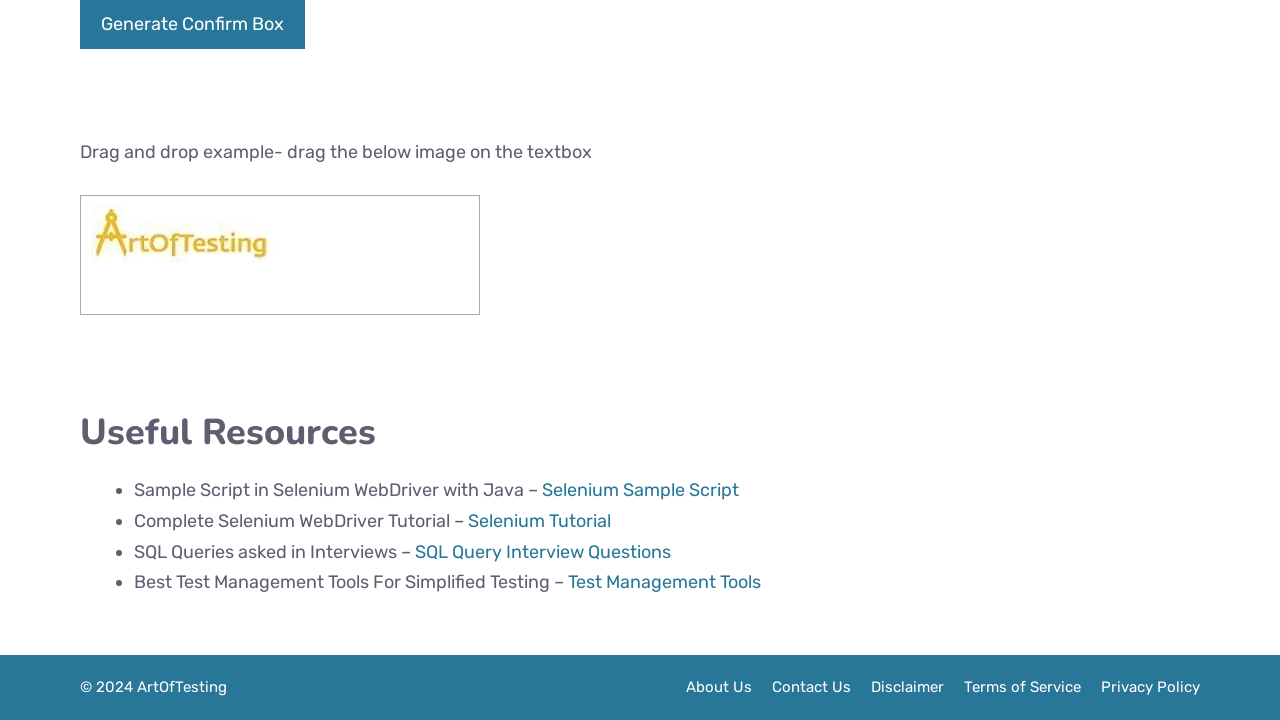

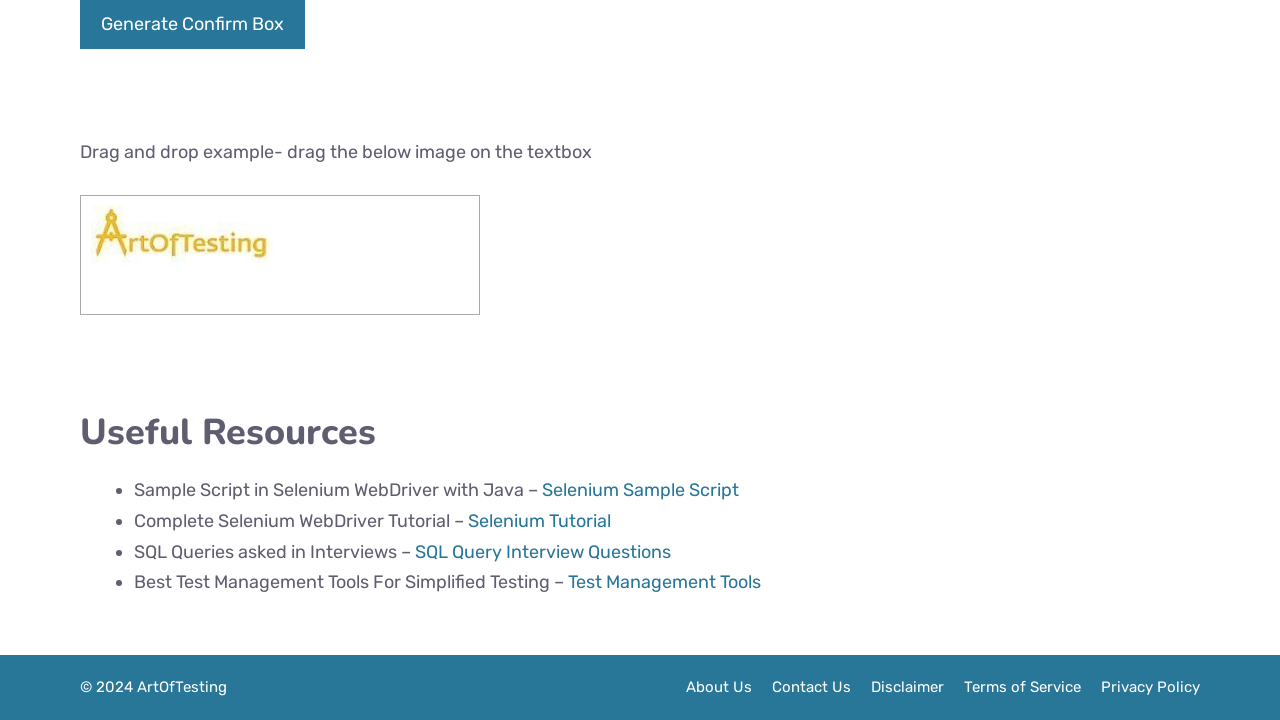